Tests a jQuery UI price range slider by dragging the minimum slider handle to the right and the maximum slider handle to the left to adjust the price range.

Starting URL: https://www.jqueryscript.net/demo/Price-Range-Slider-jQuery-UI/

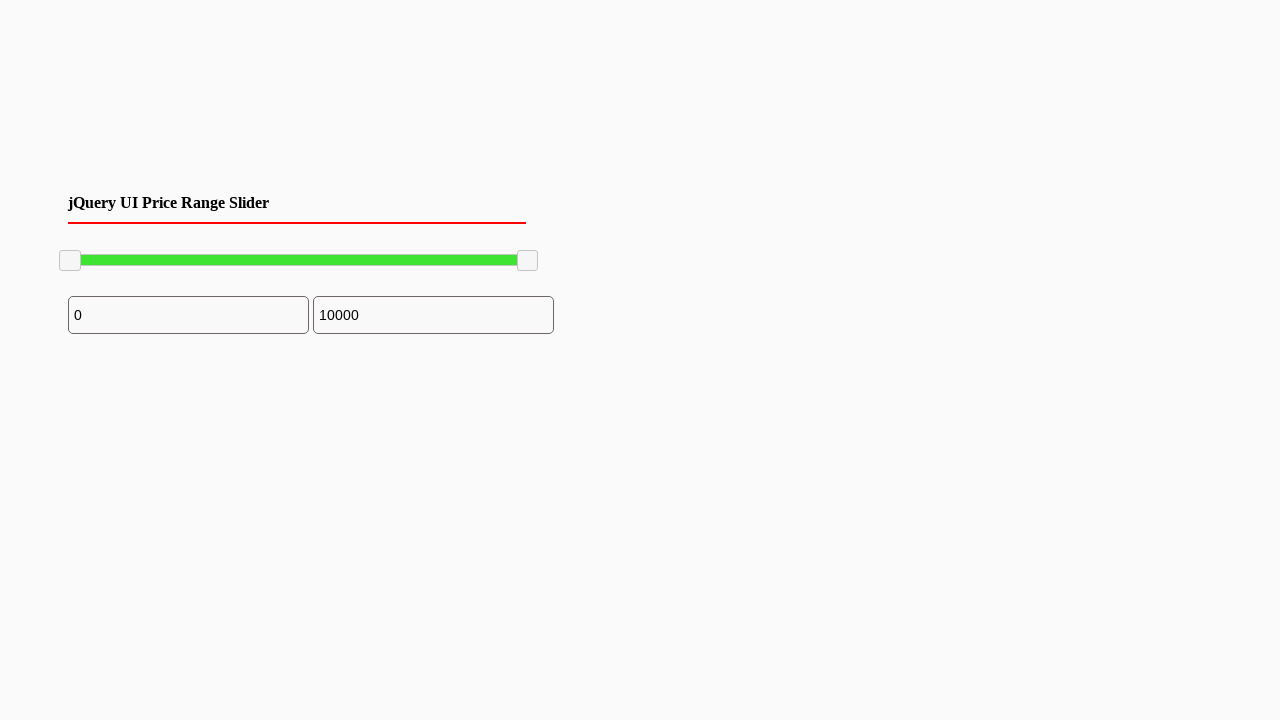

Waited for price range slider to be visible
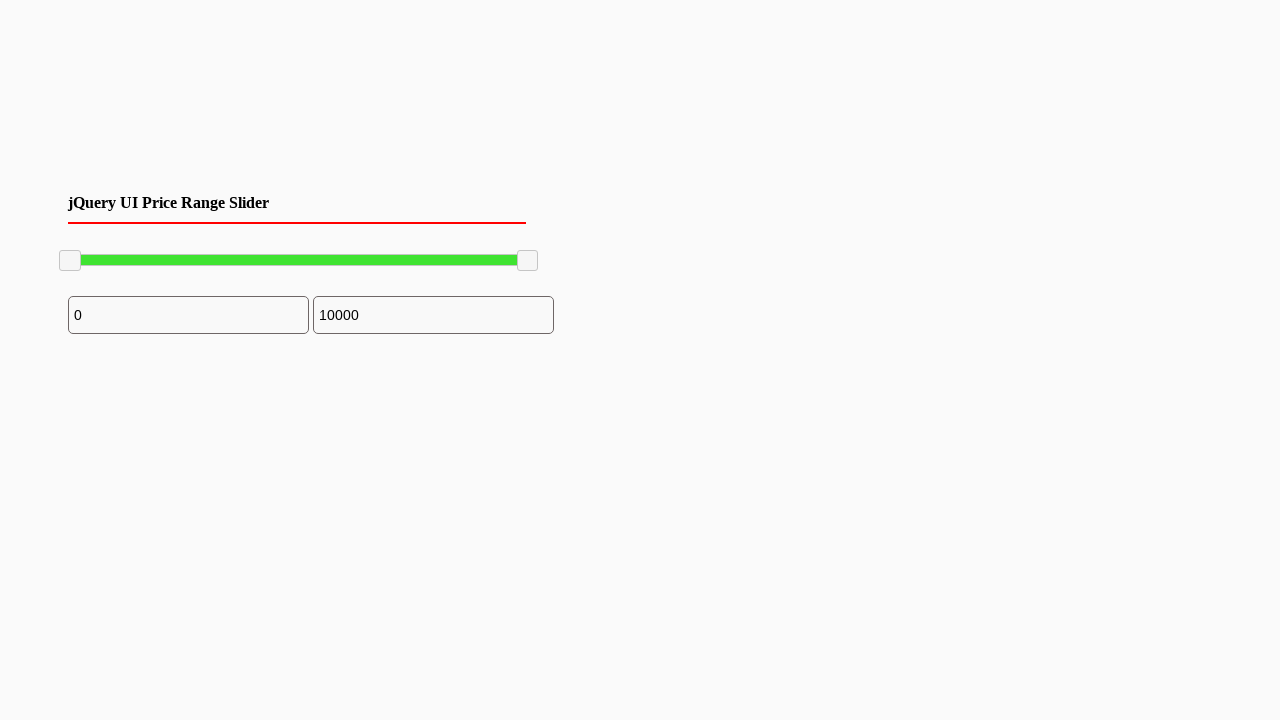

Located minimum slider handle
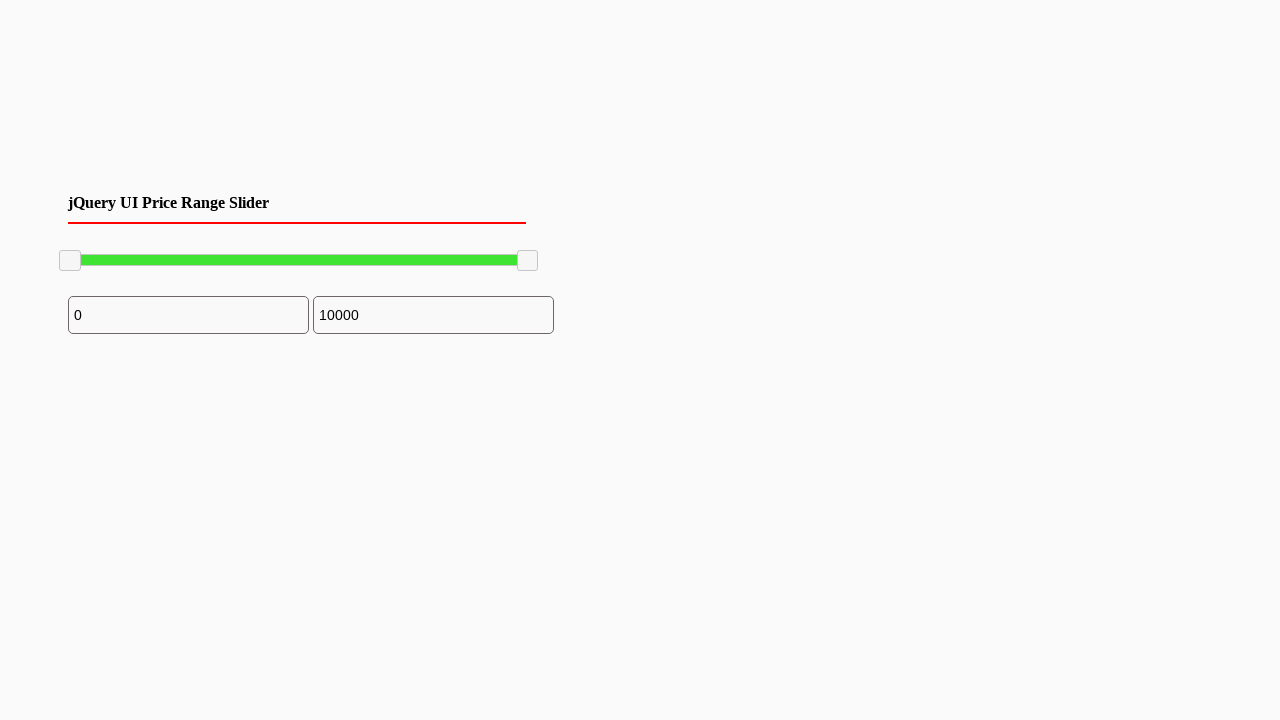

Dragged minimum slider handle to the right by 100 pixels at (160, 251)
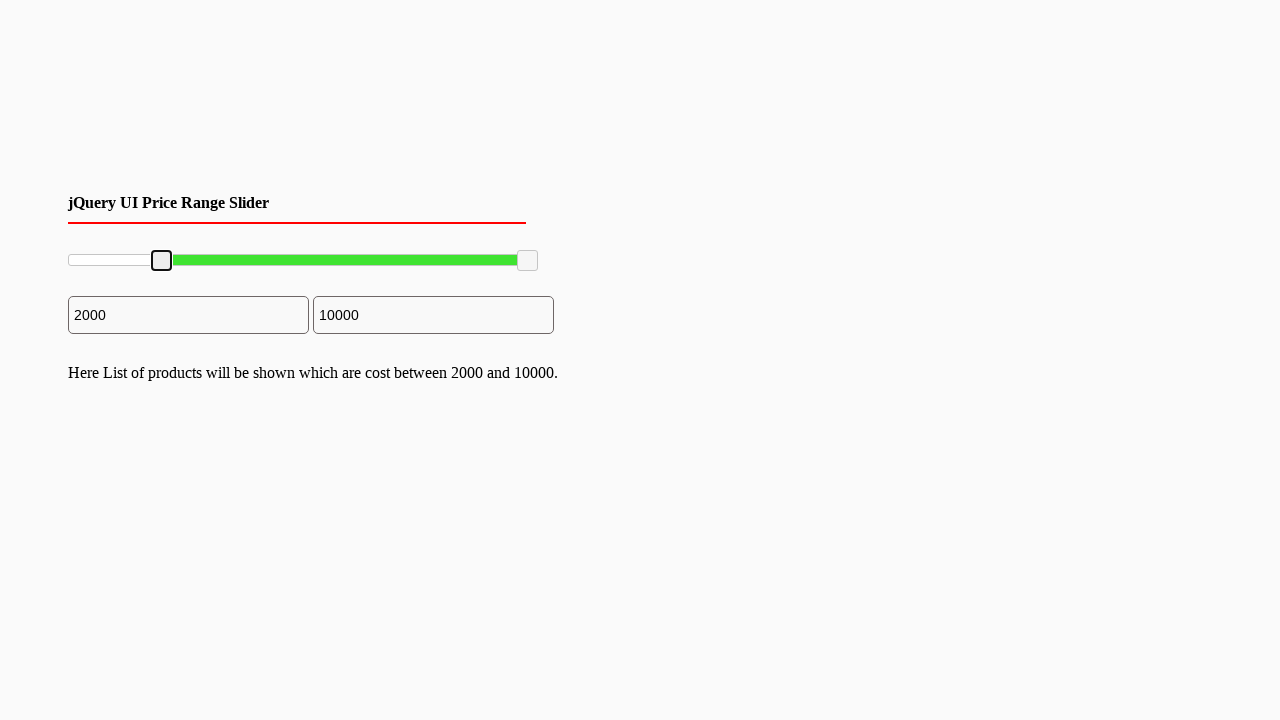

Retrieved bounding box for minimum slider handle
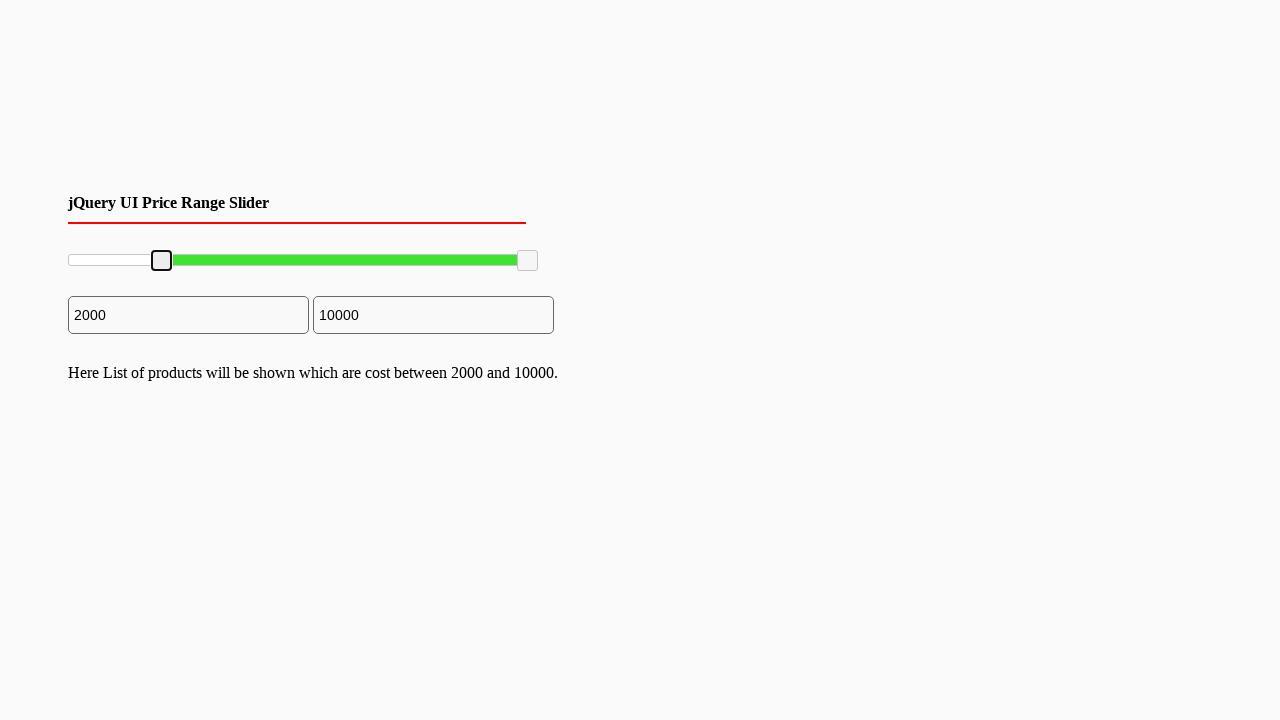

Moved mouse to center of minimum slider handle at (162, 261)
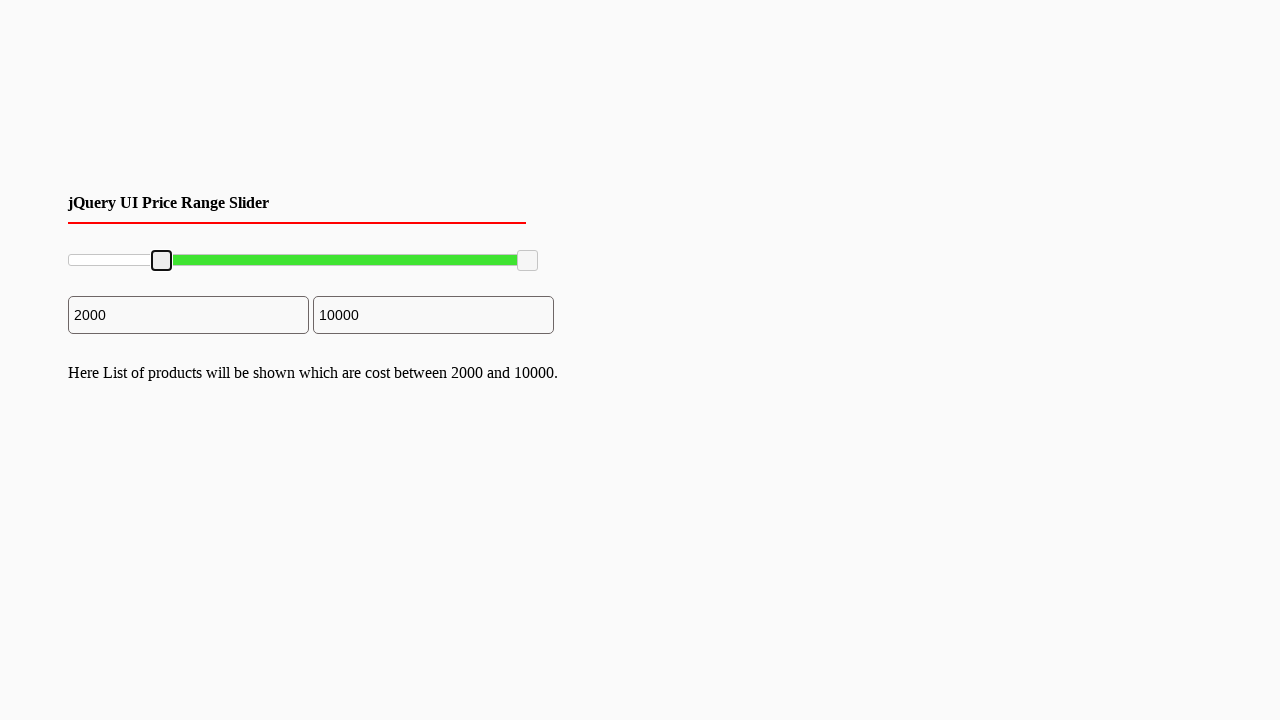

Pressed mouse button down on minimum slider handle at (162, 261)
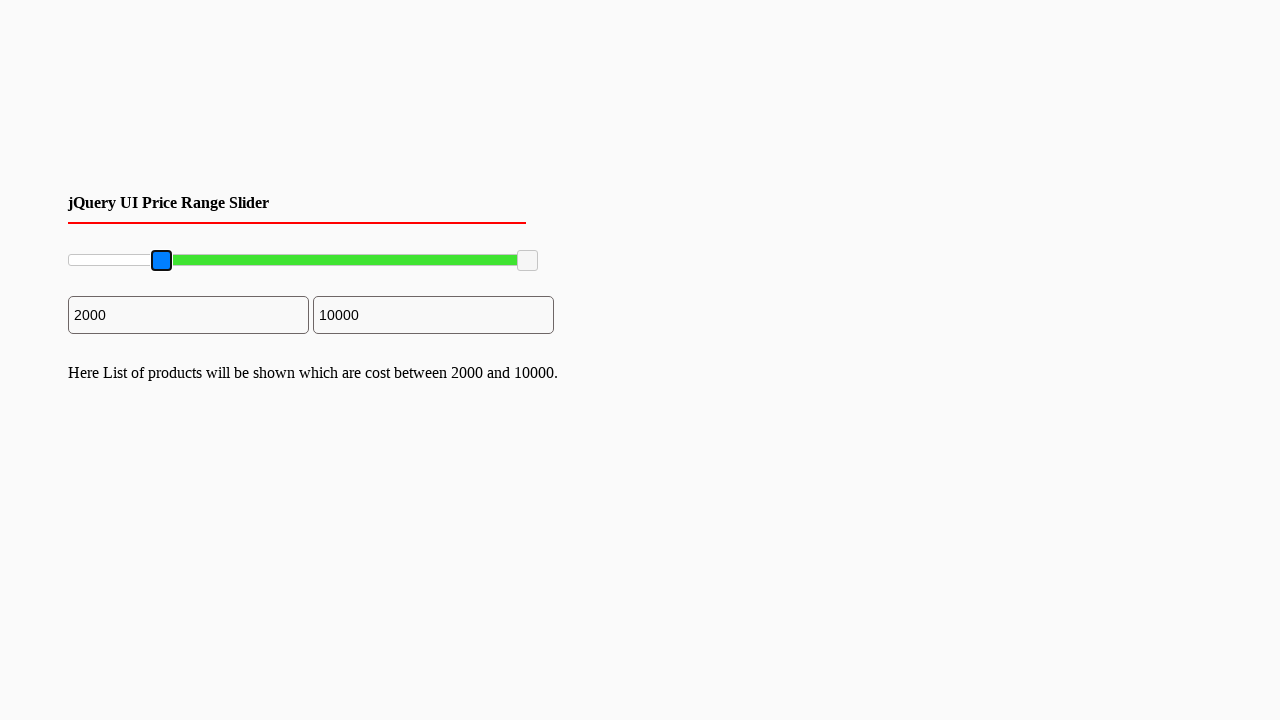

Dragged minimum slider handle 100 pixels to the right at (262, 261)
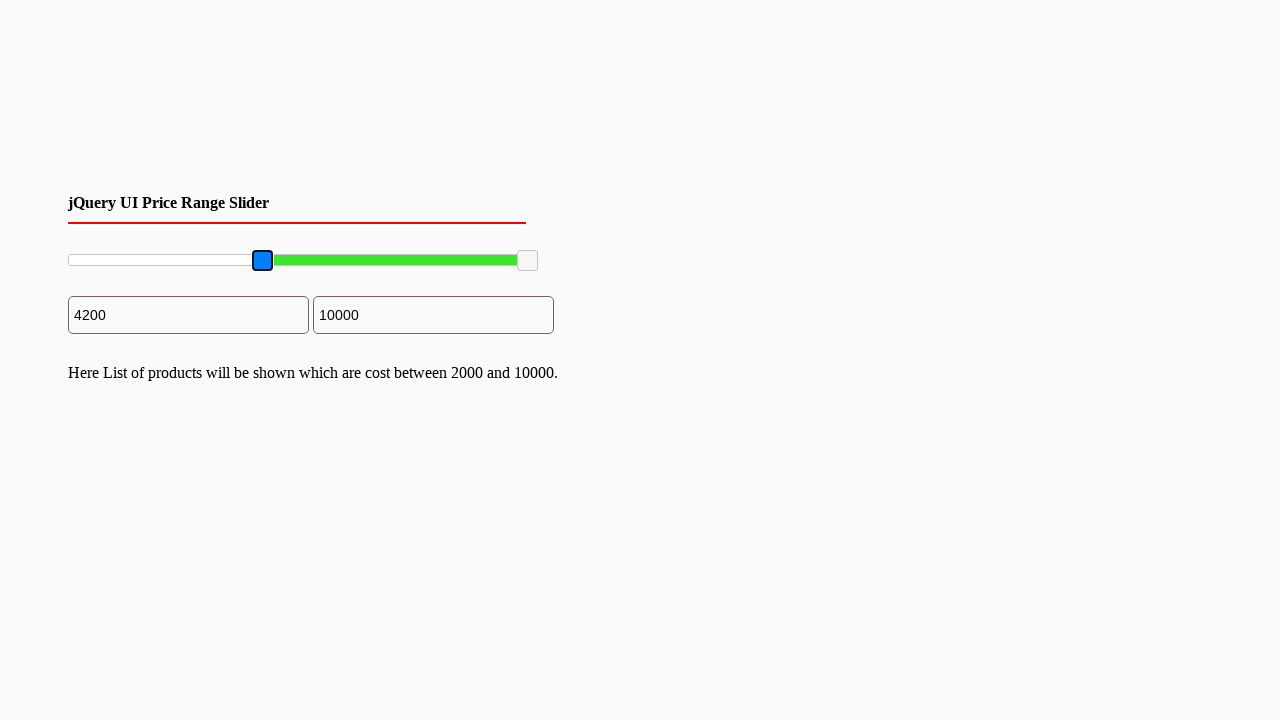

Released mouse button after dragging minimum handle at (262, 261)
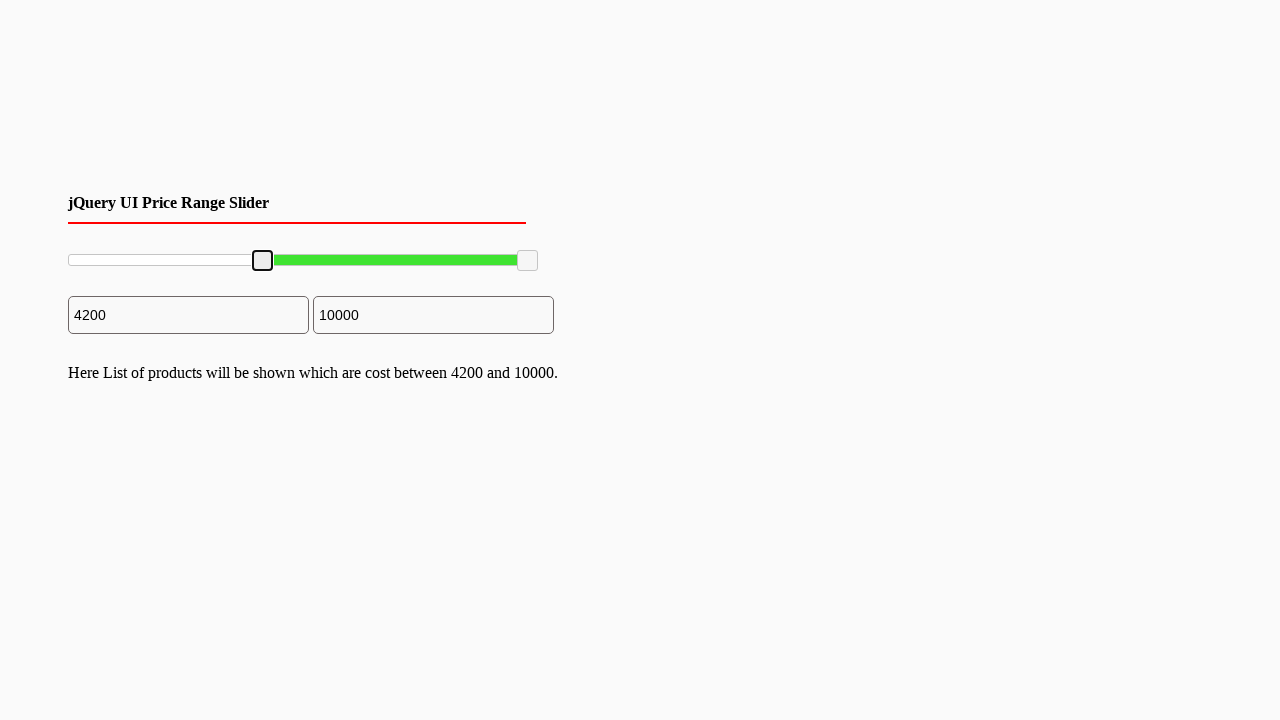

Located maximum slider handle
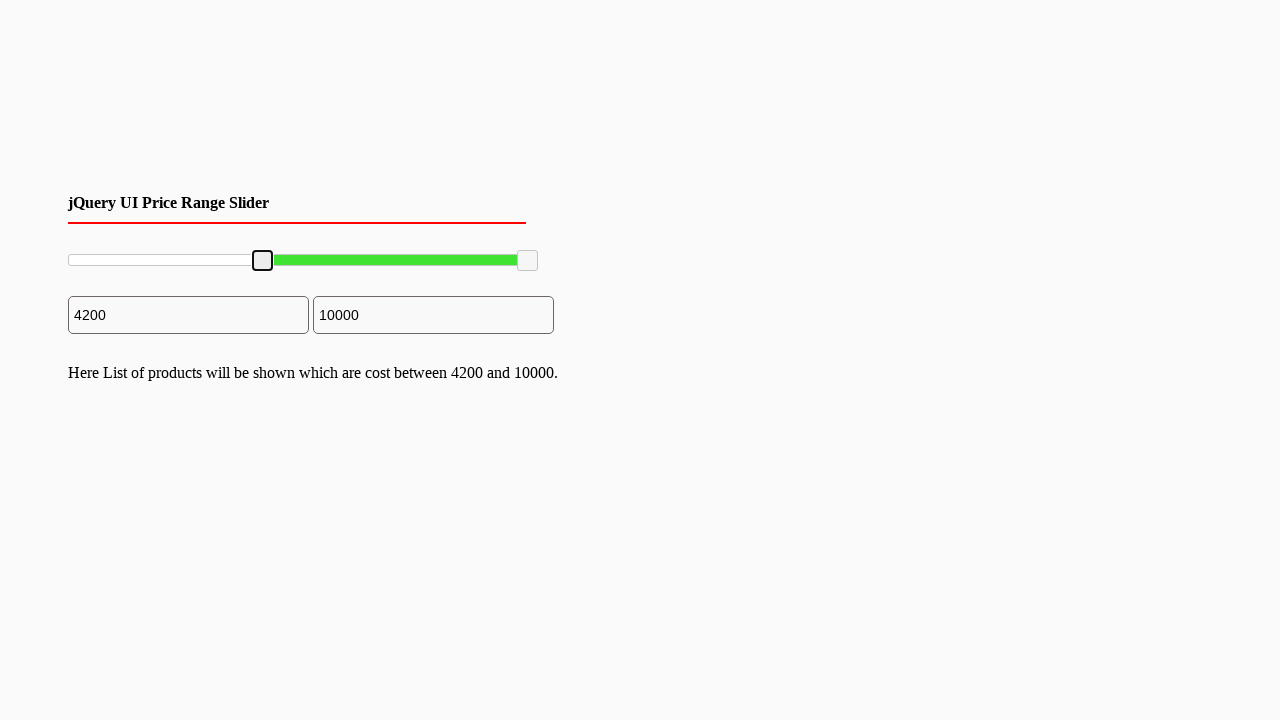

Retrieved bounding box for maximum slider handle
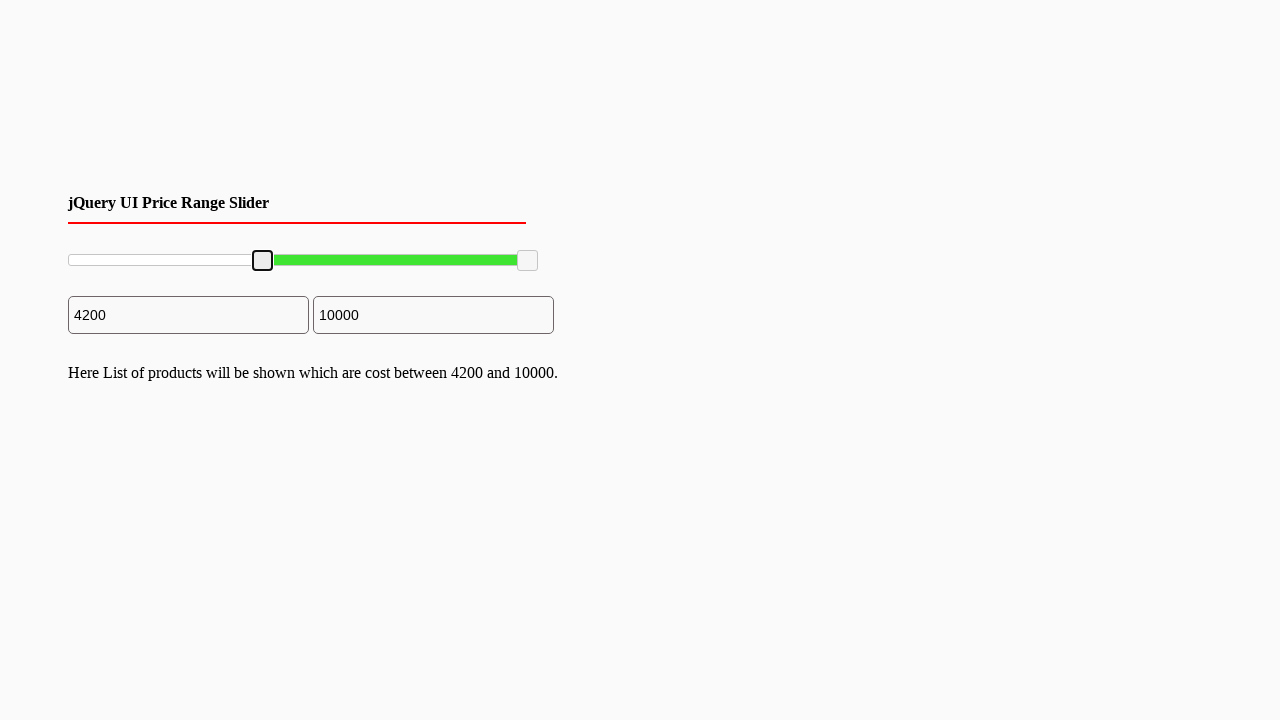

Moved mouse to center of maximum slider handle at (528, 261)
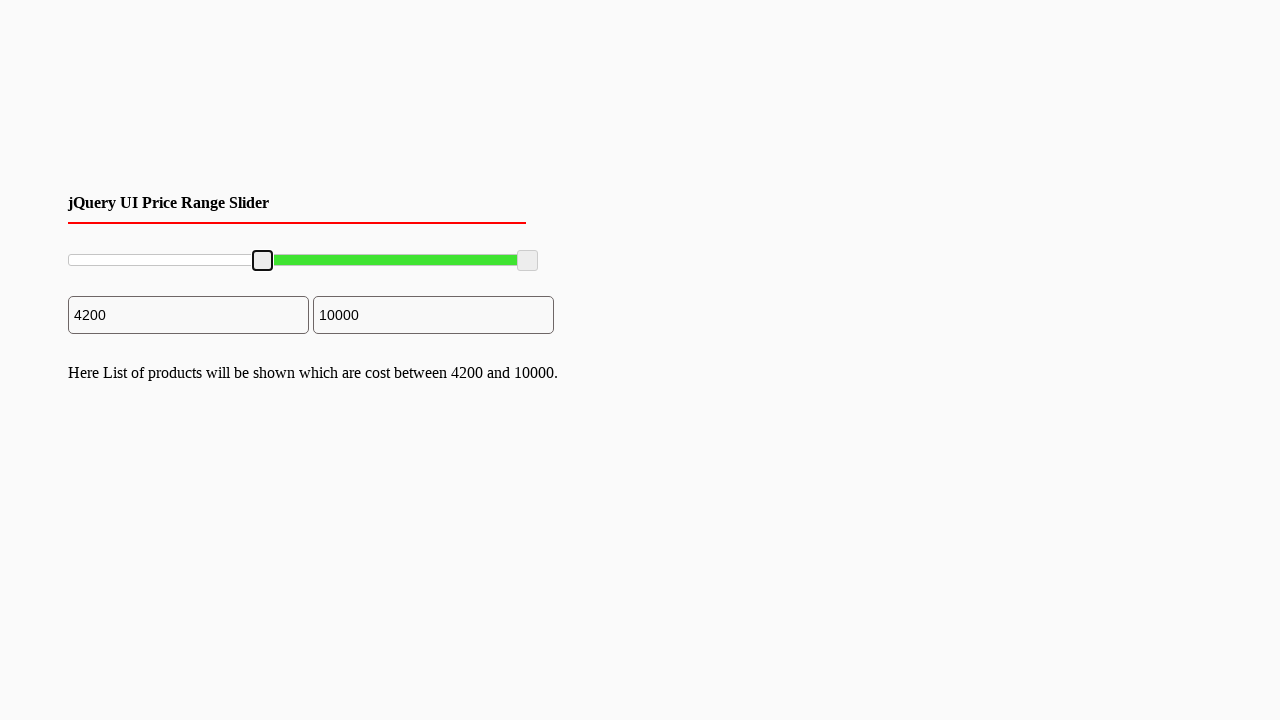

Pressed mouse button down on maximum slider handle at (528, 261)
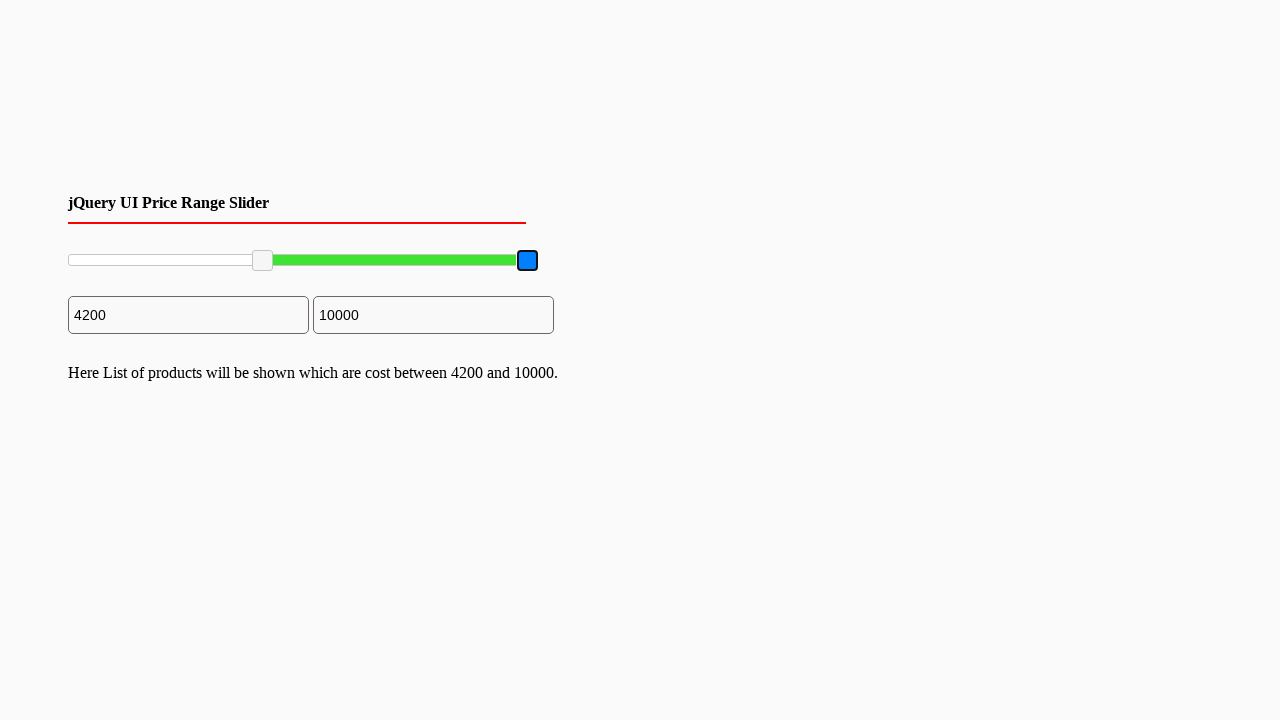

Dragged maximum slider handle 100 pixels to the left at (428, 261)
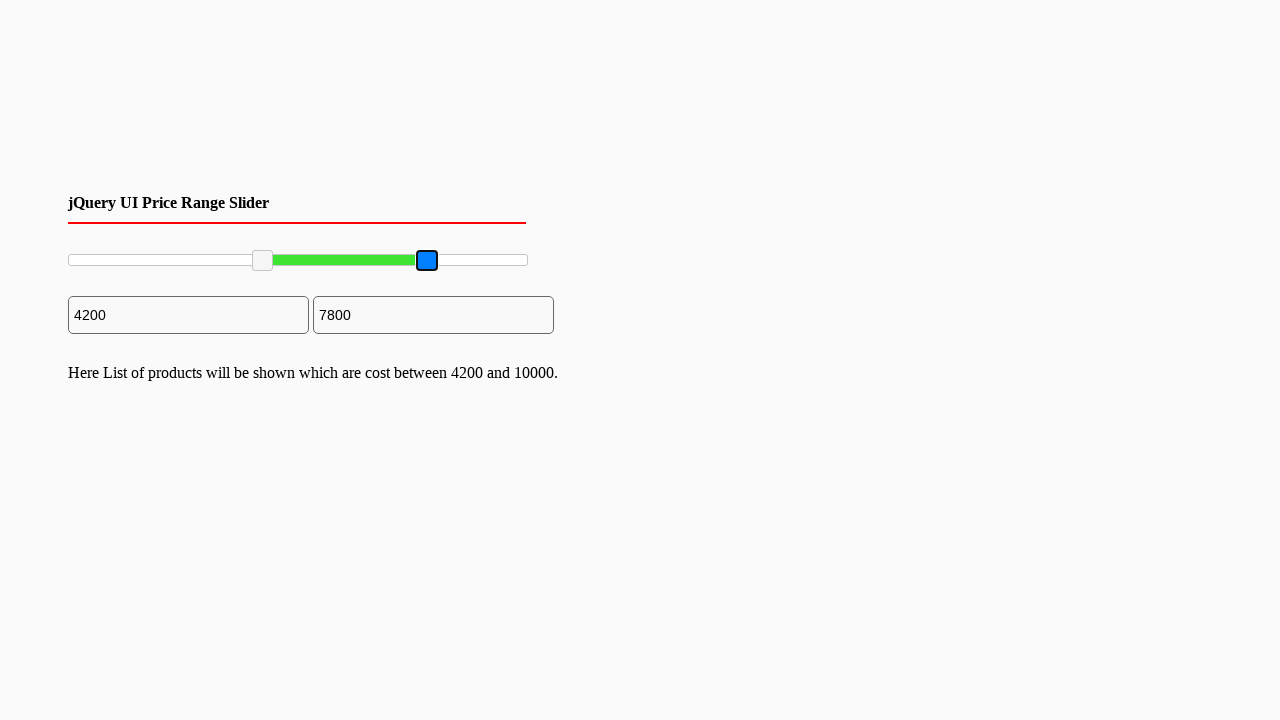

Released mouse button after dragging maximum handle at (428, 261)
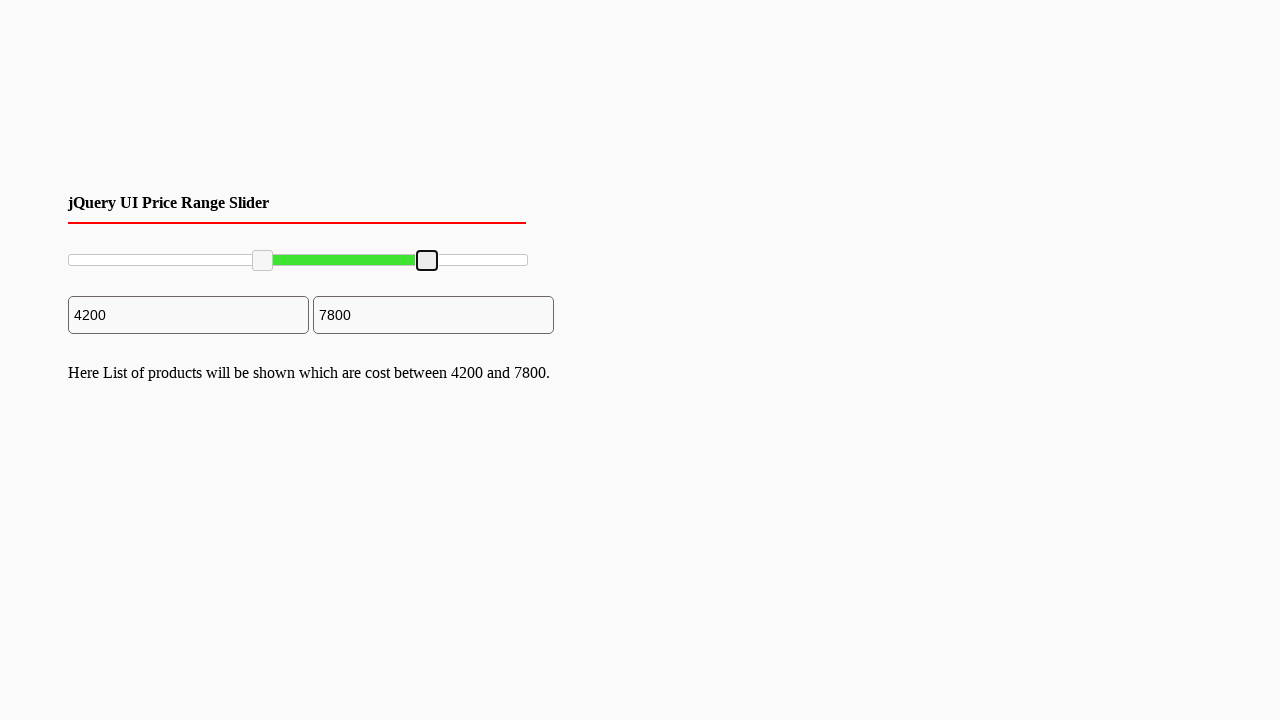

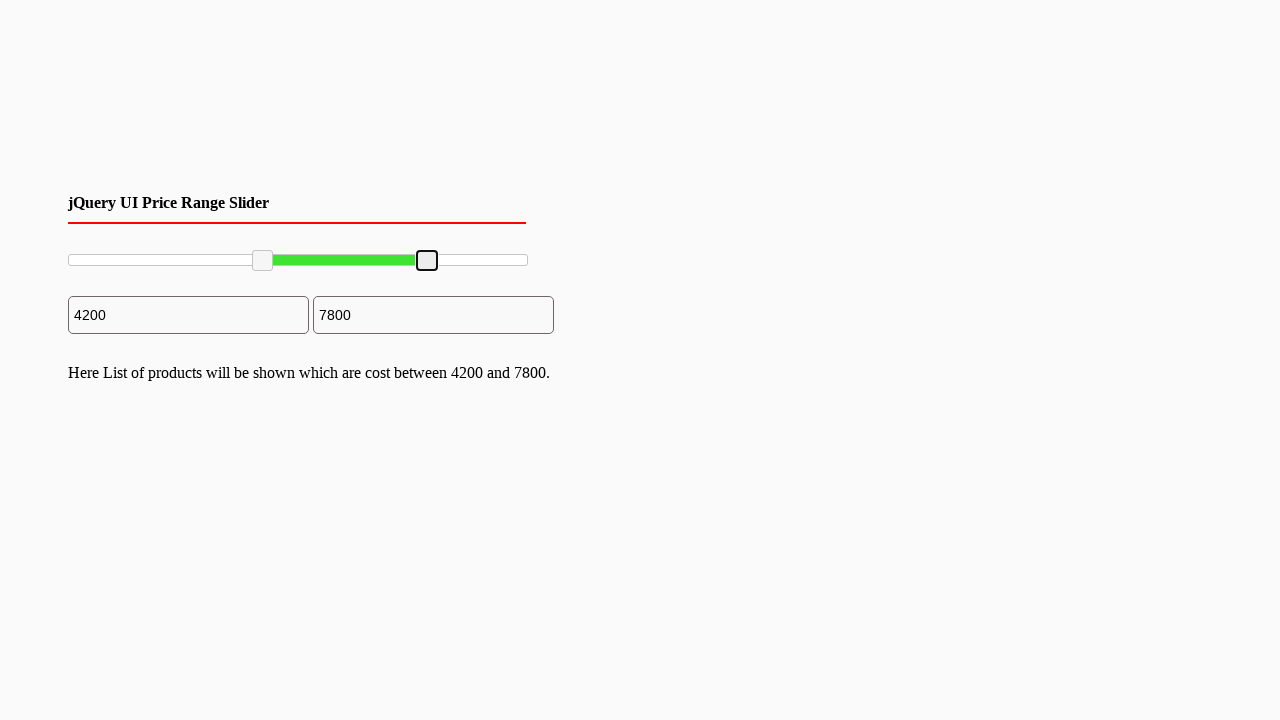